Tests that the offline page is served when the browser goes offline, simulating service worker fallback behavior

Starting URL: https://example.com/

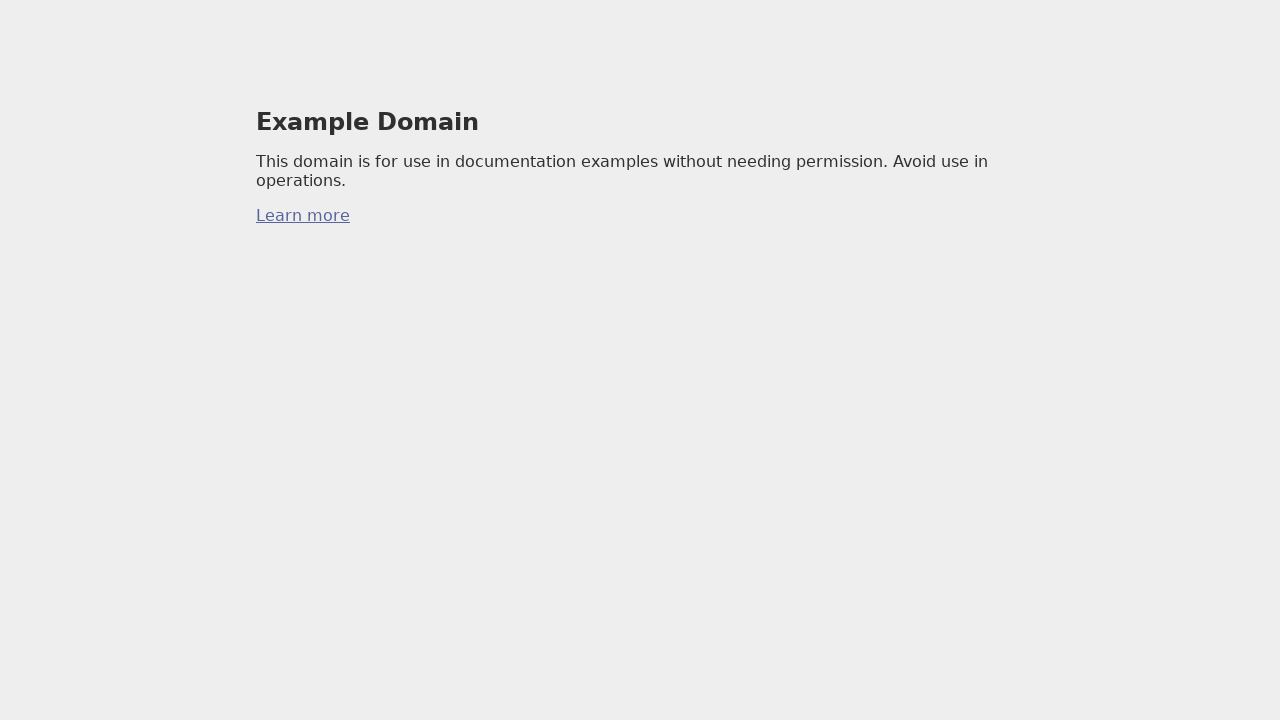

Initial page load completed
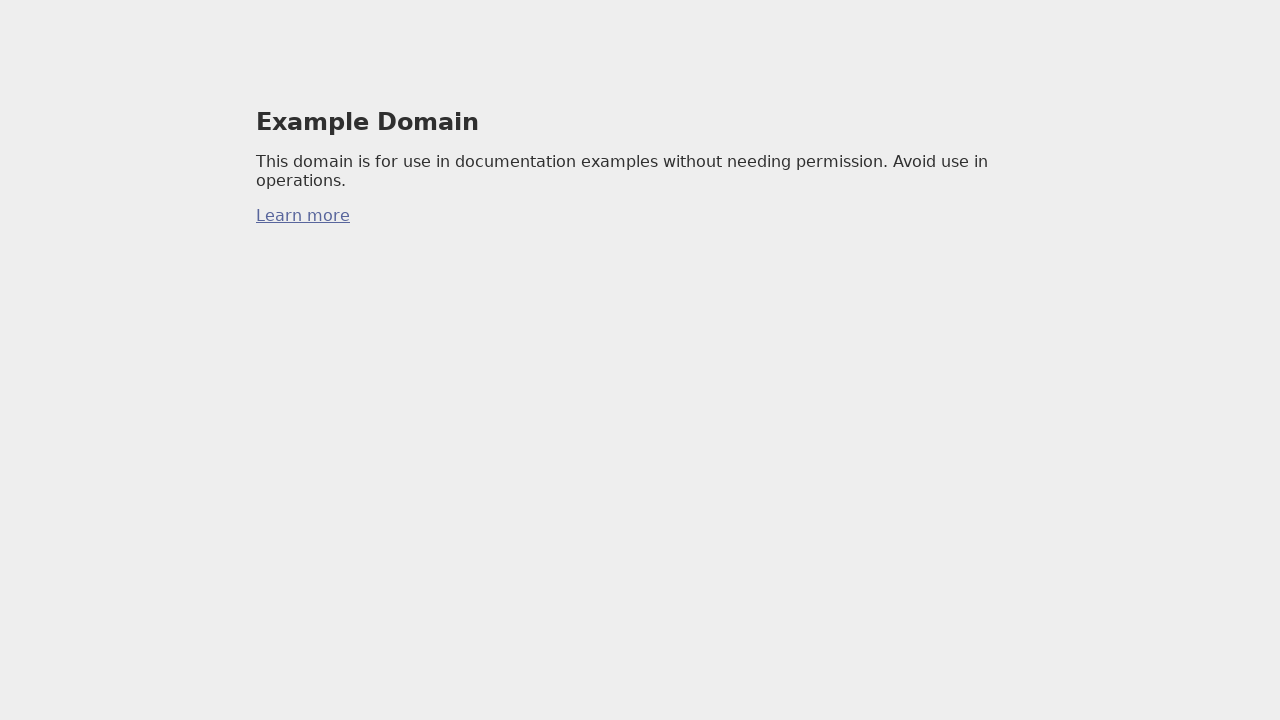

Browser set to offline mode
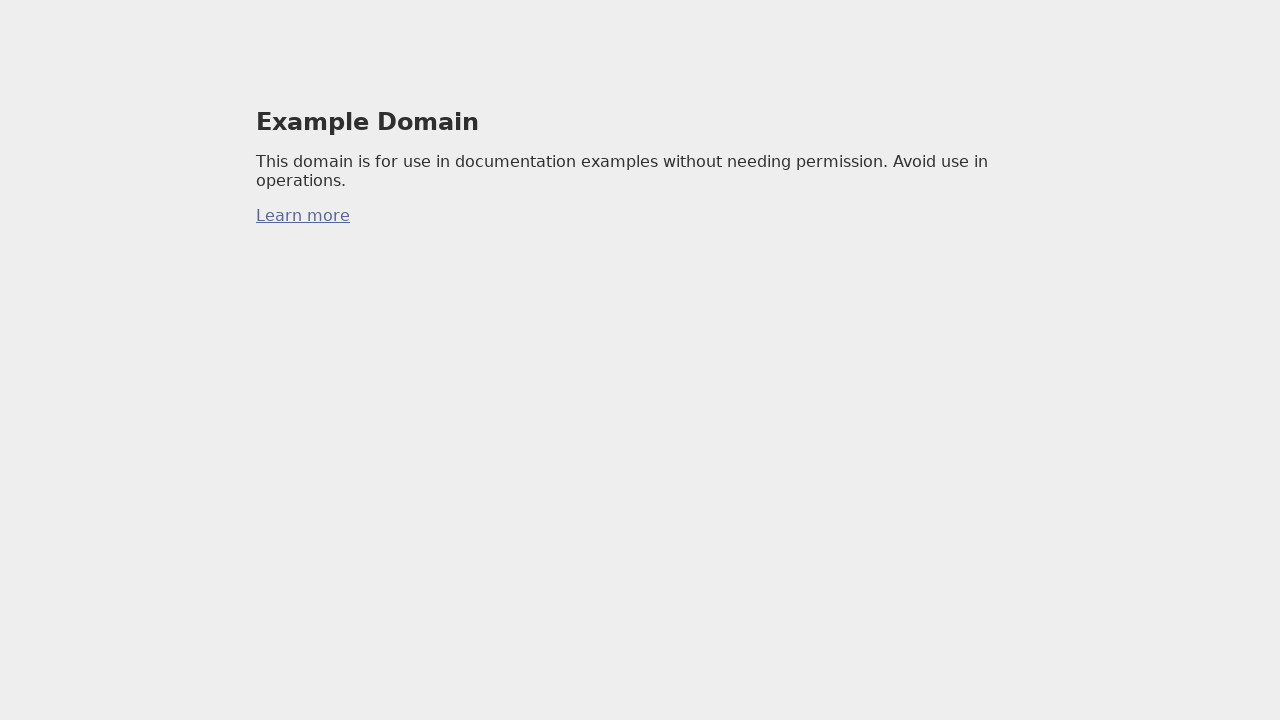

Navigation to non-existent path failed as expected (service worker fallback triggered)
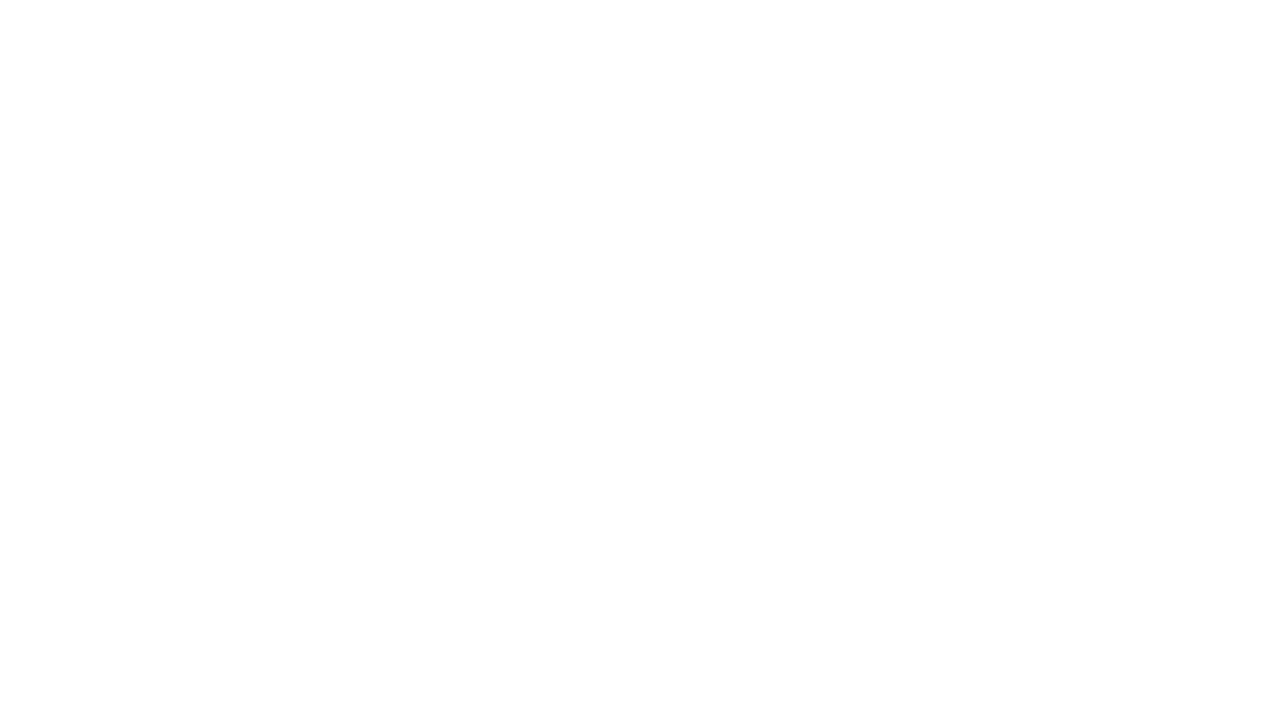

Offline fallback page load completed
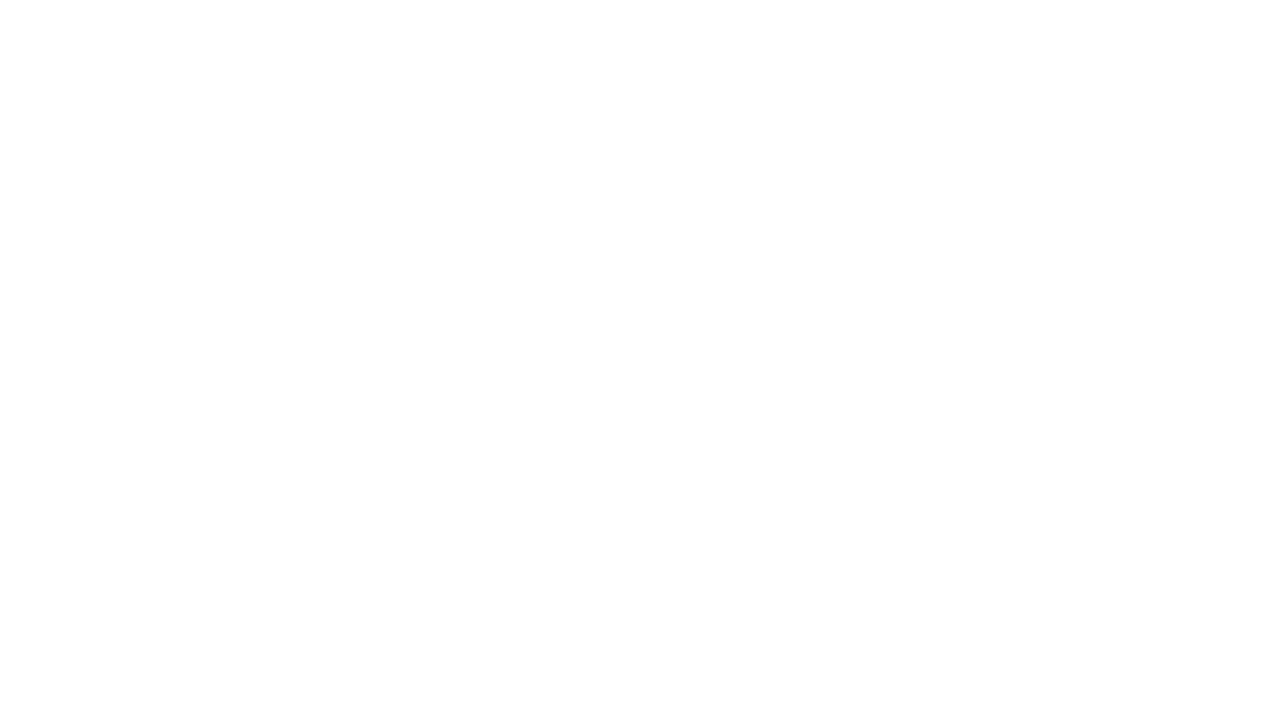

Retrieved page title: ''
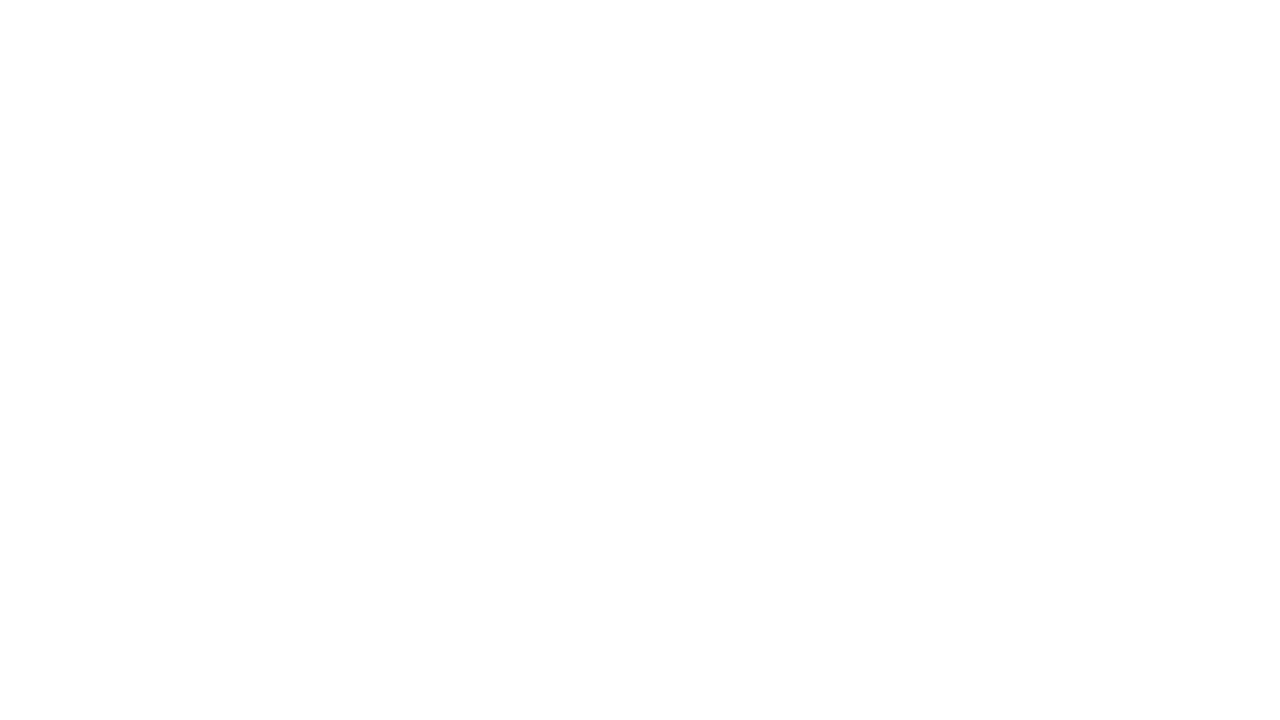

Browser returned to online mode
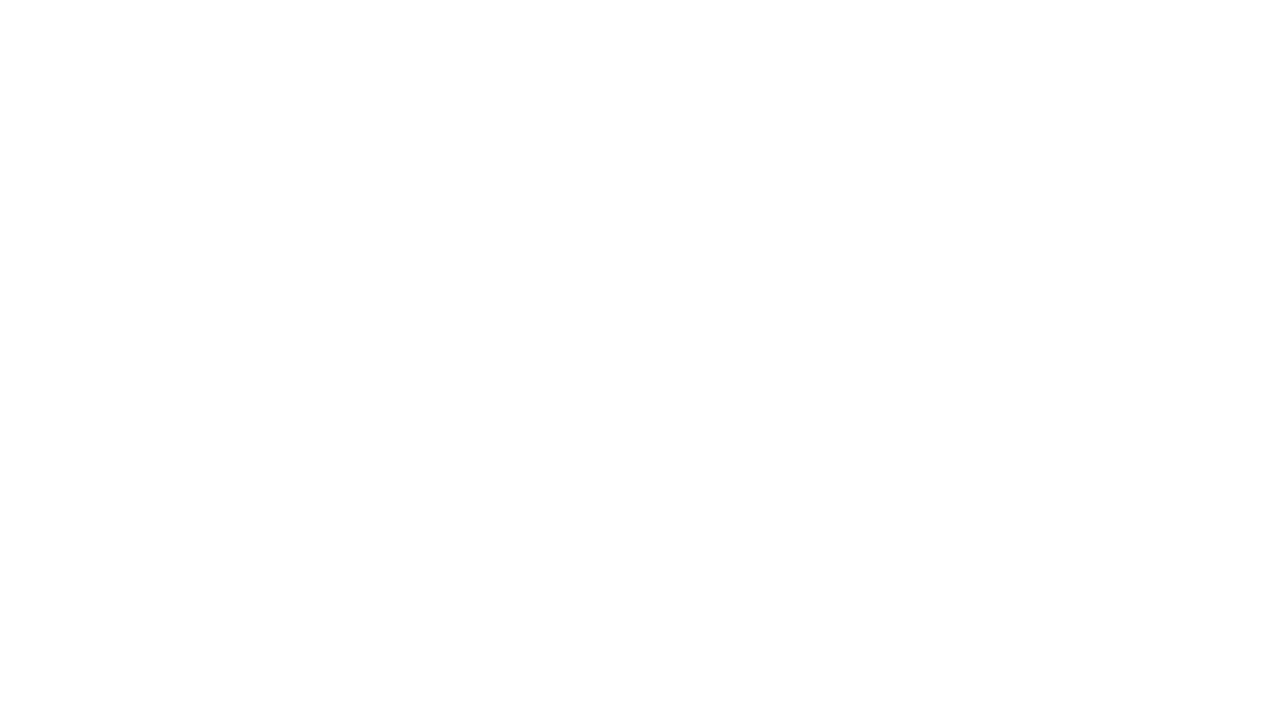

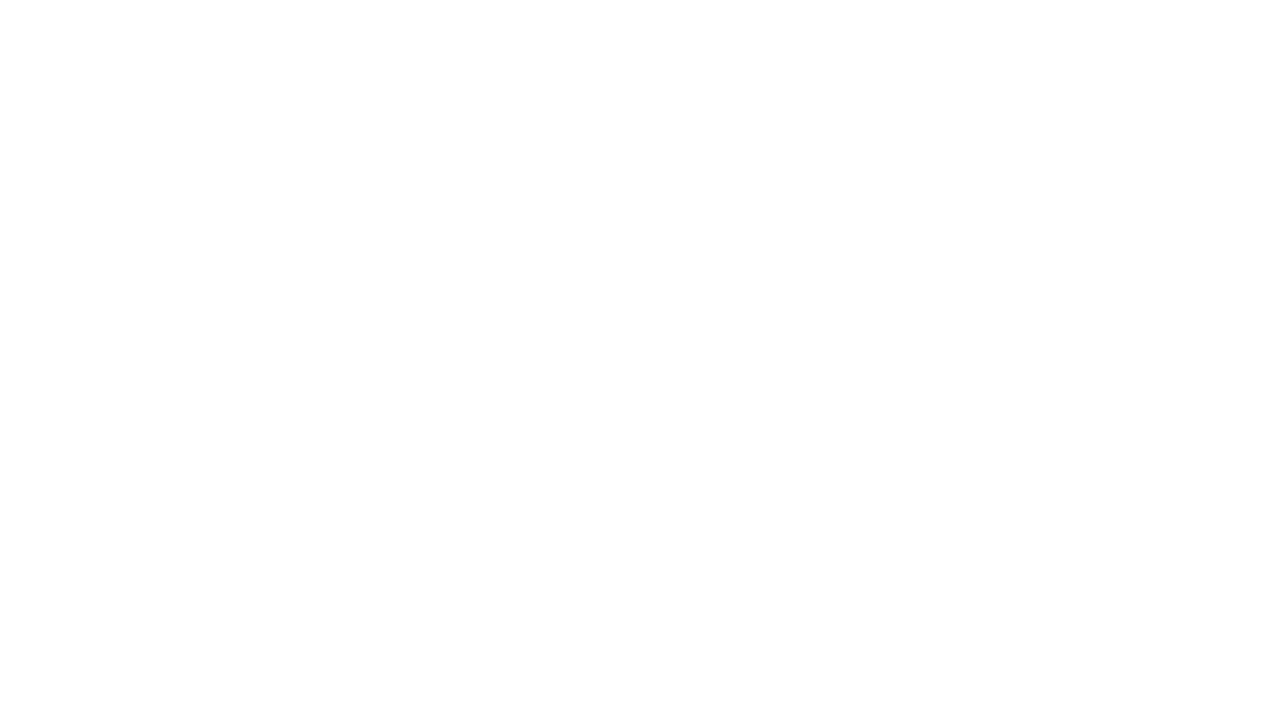